Tests valid login functionality by navigating to login form, entering valid credentials, and verifying successful login message

Starting URL: https://v1.training-support.net/selenium

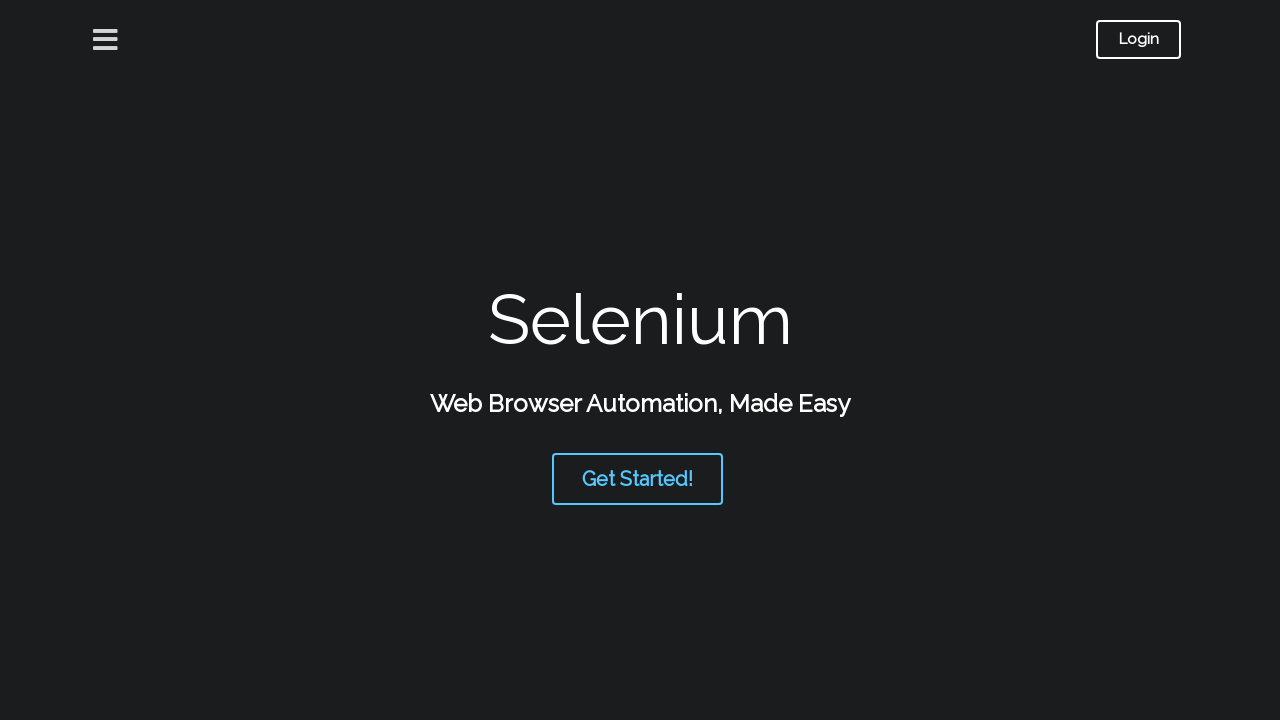

Navigated to login page at https://v1.training-support.net/selenium
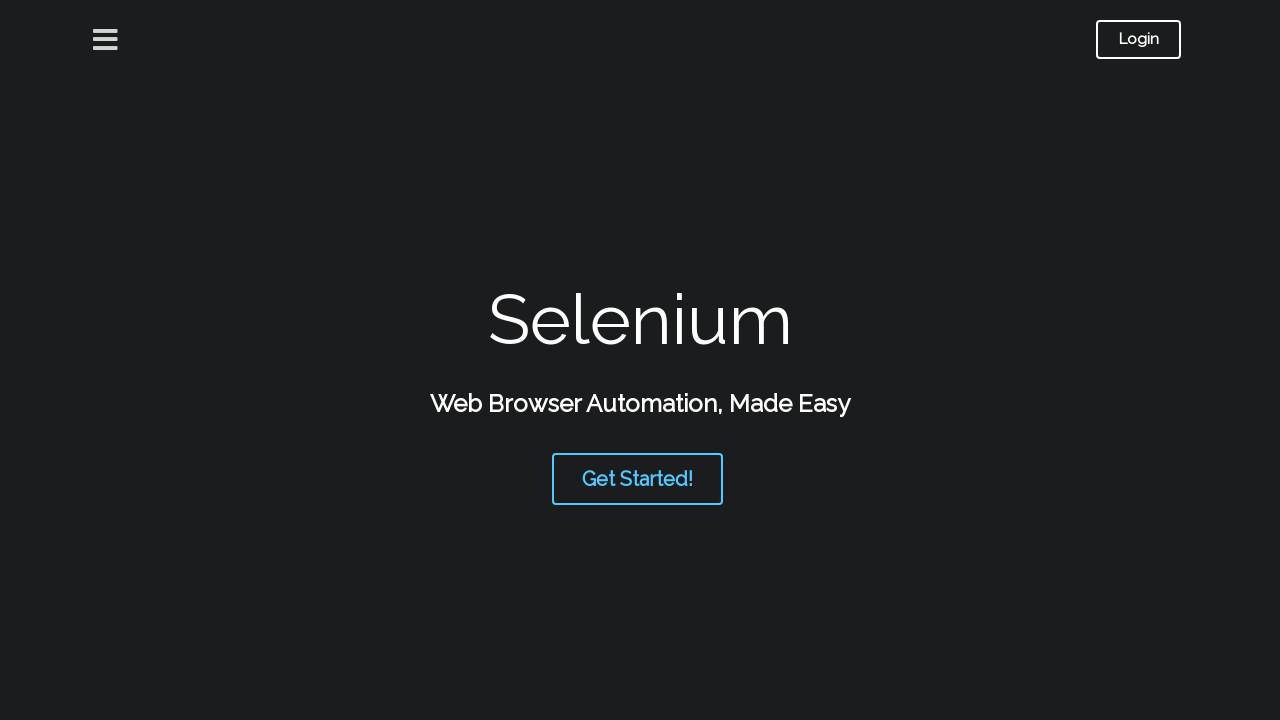

Scrolled down 500 pixels to find Login Form link
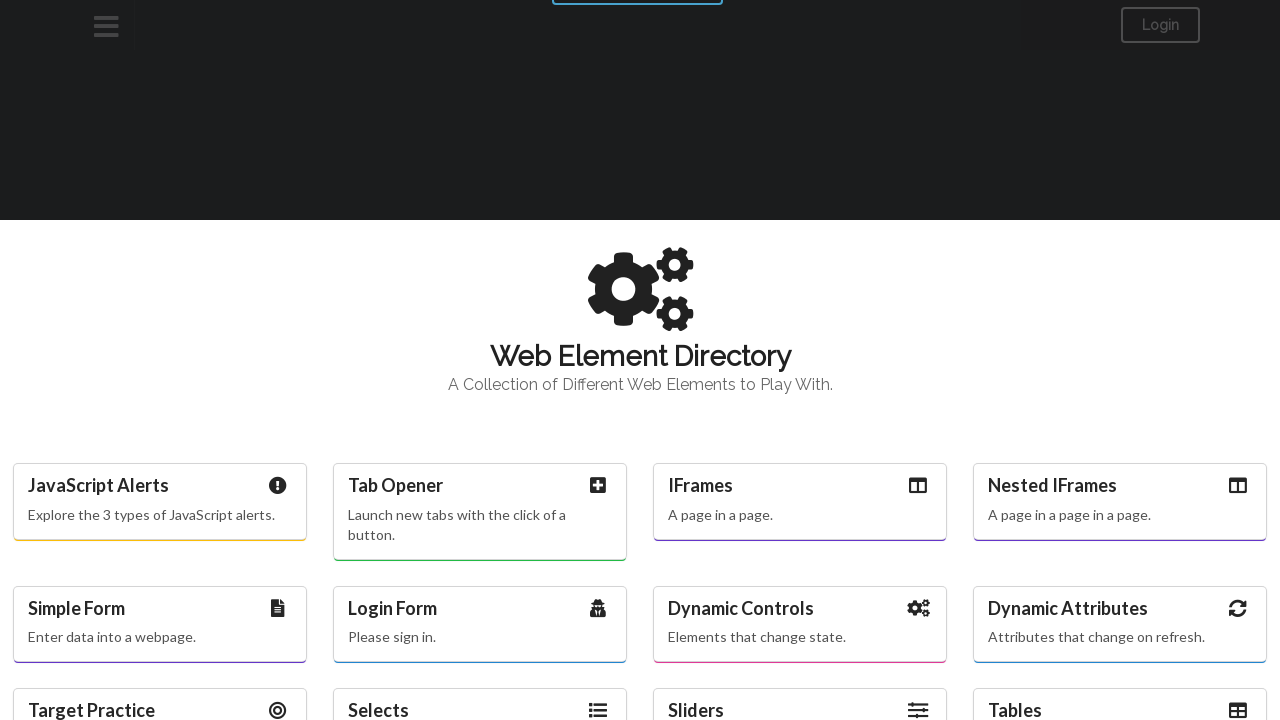

Clicked on Login Form link at (480, 608) on text='Login Form'
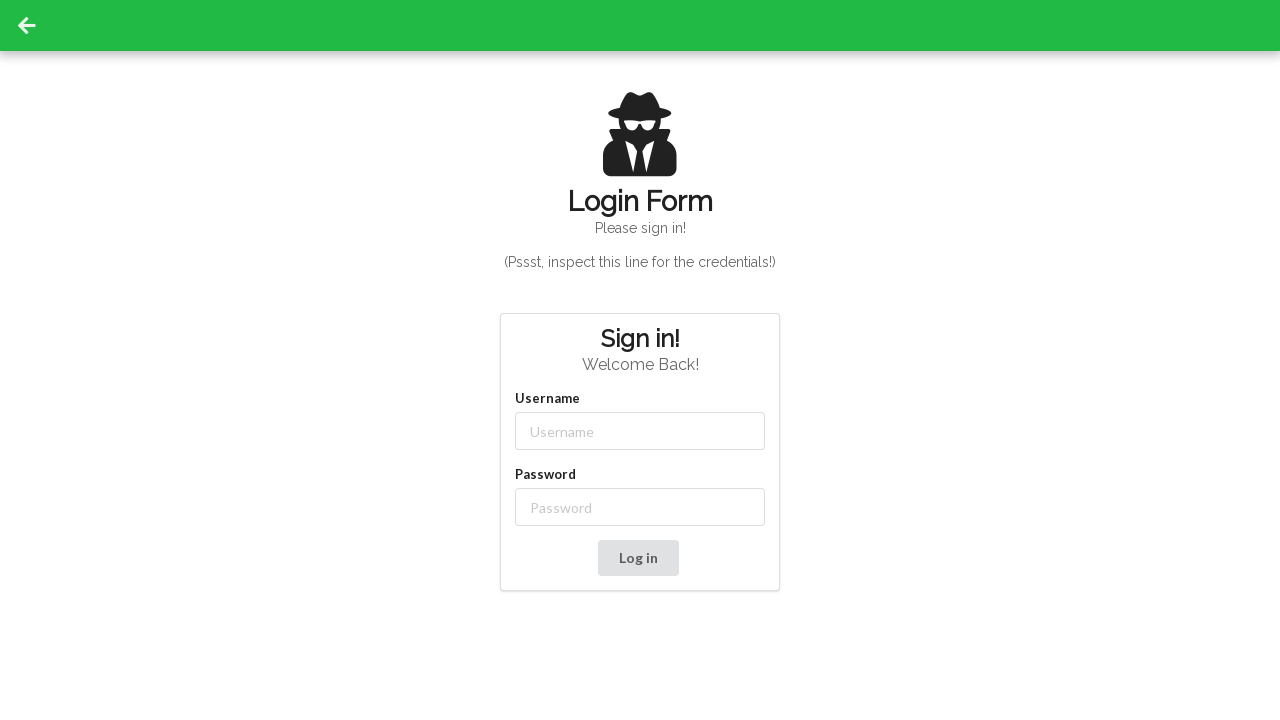

Login form loaded and username field appeared
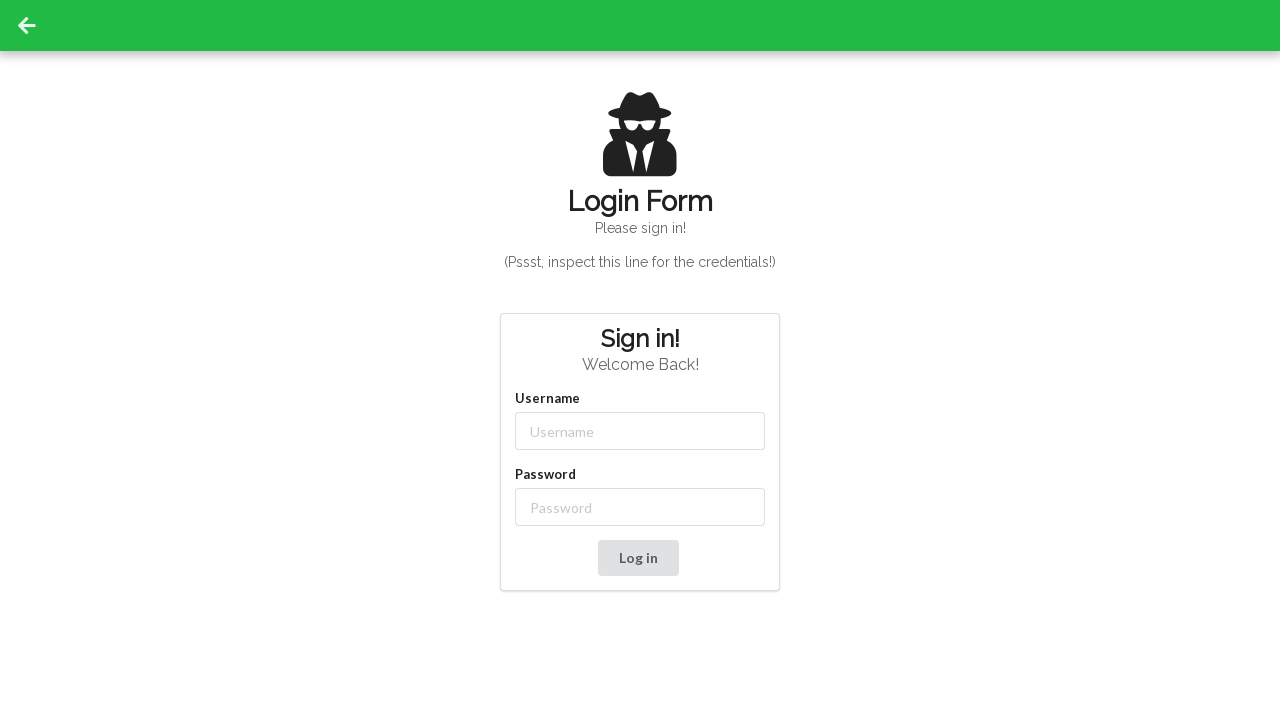

Entered 'admin' in username field on #username
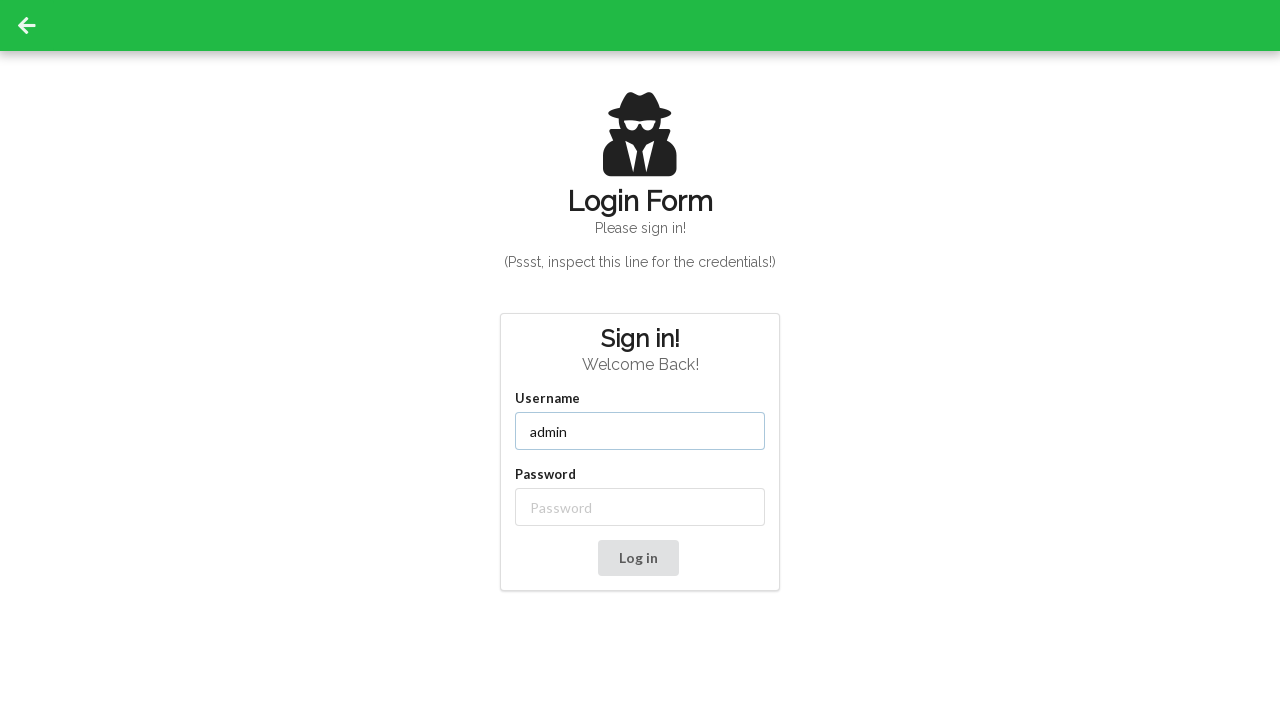

Entered 'password' in password field on #password
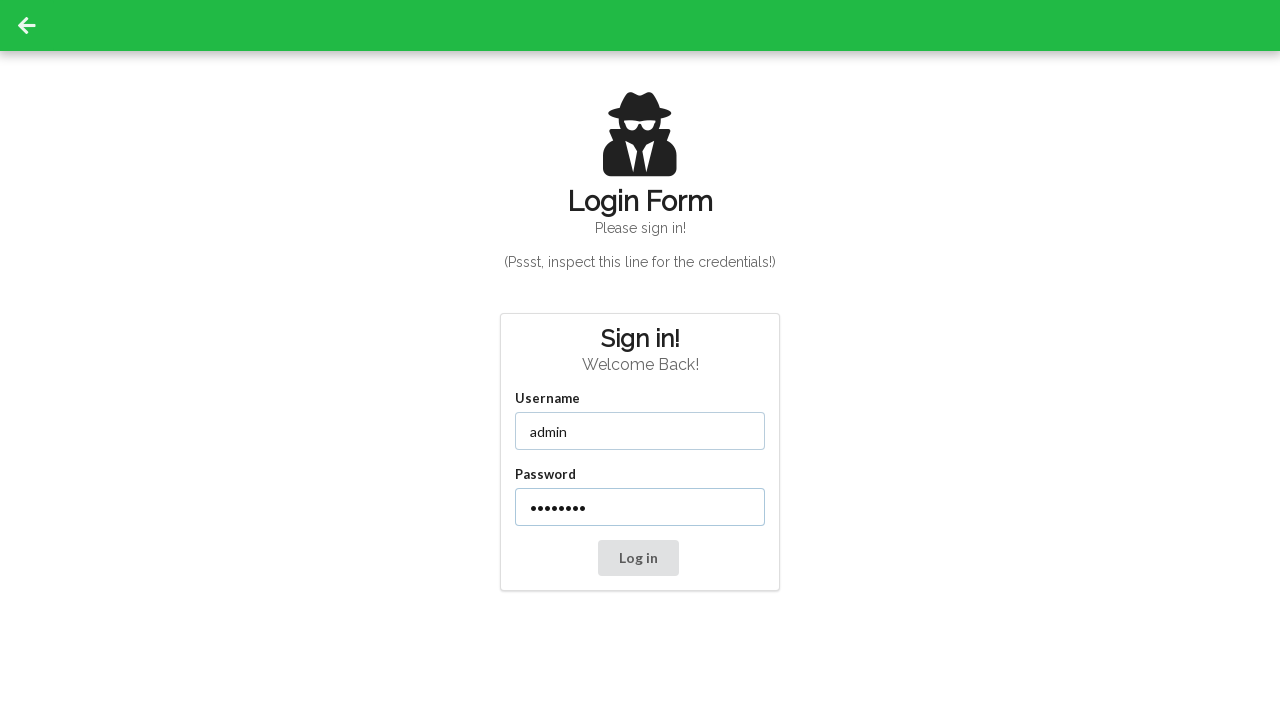

Clicked Log in button at (638, 558) on button:has-text('Log in')
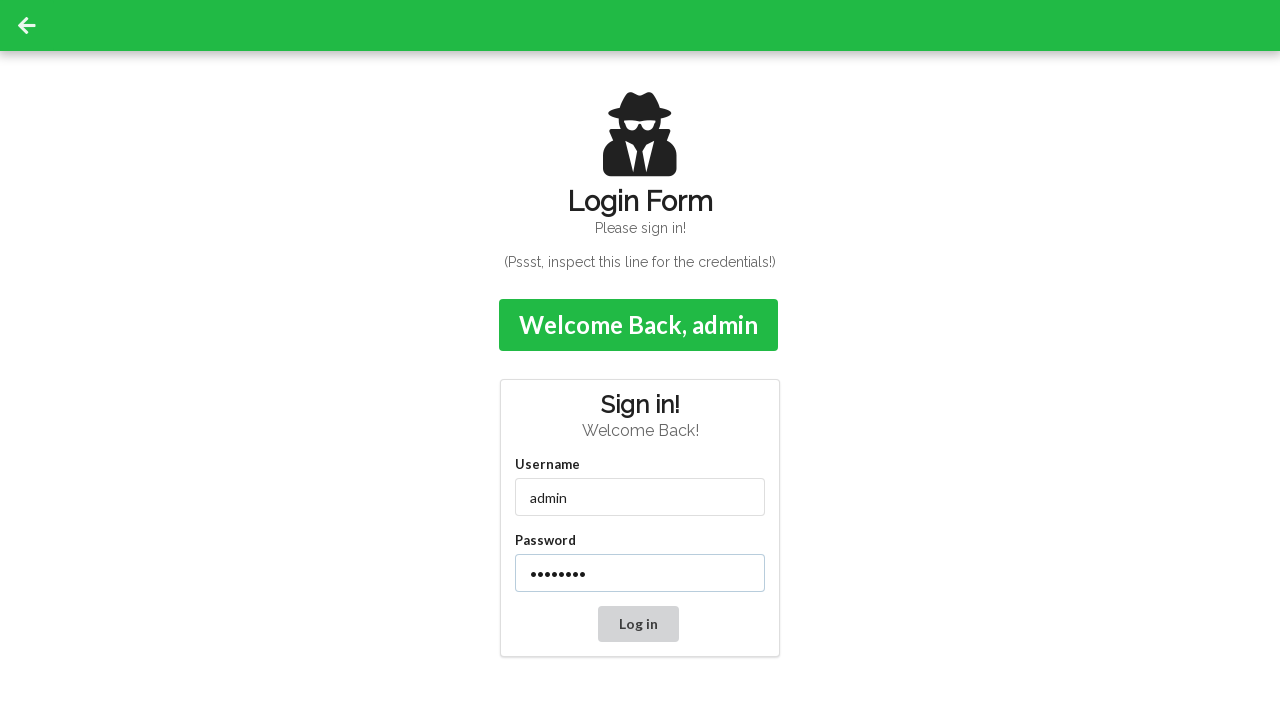

Verified successful login message 'Welcome Back, admin' appeared
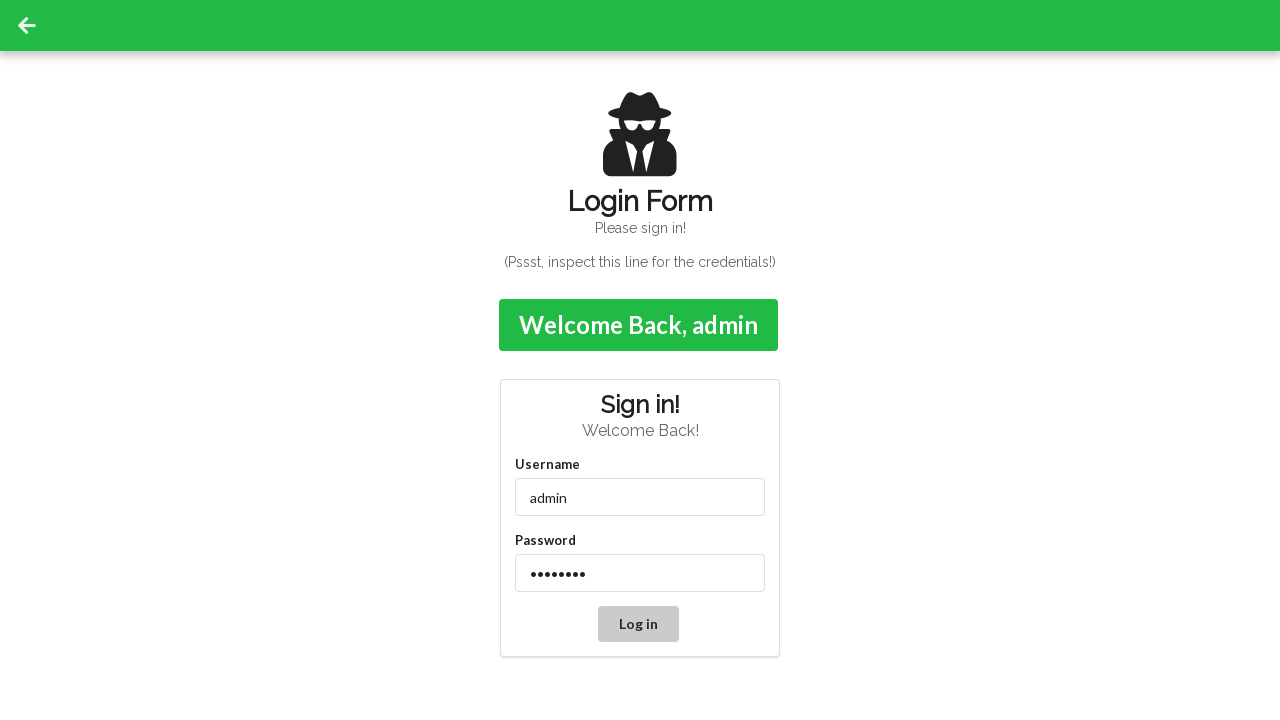

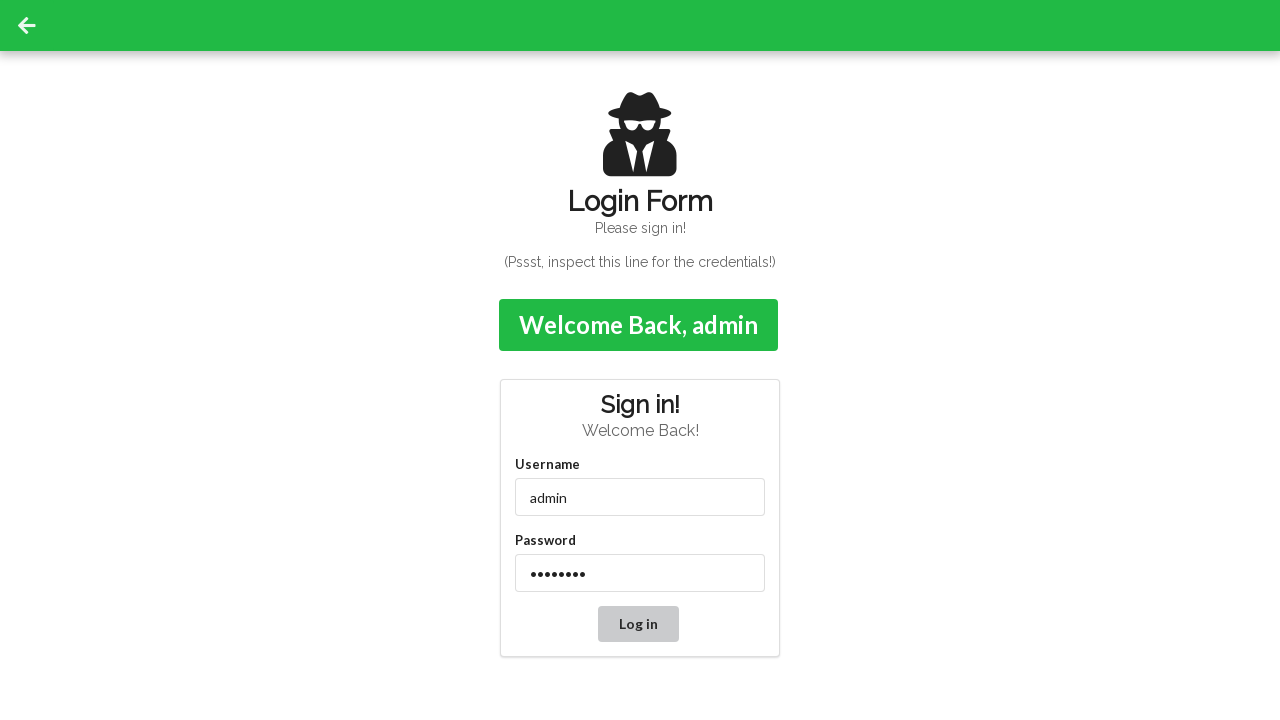